Tests dynamic loading functionality by clicking a button and waiting for the loading animation to appear and then disappear

Starting URL: https://the-internet.herokuapp.com/dynamic_loading/1

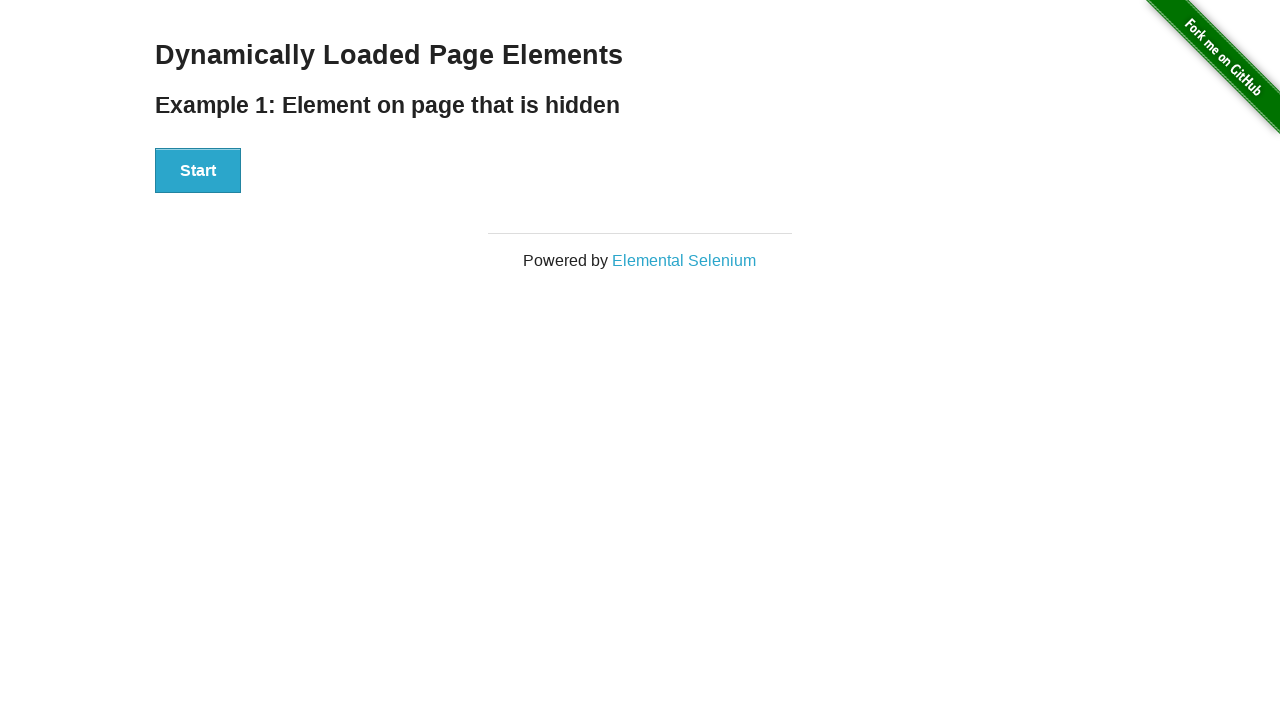

Clicked start button to trigger dynamic loading at (198, 171) on button
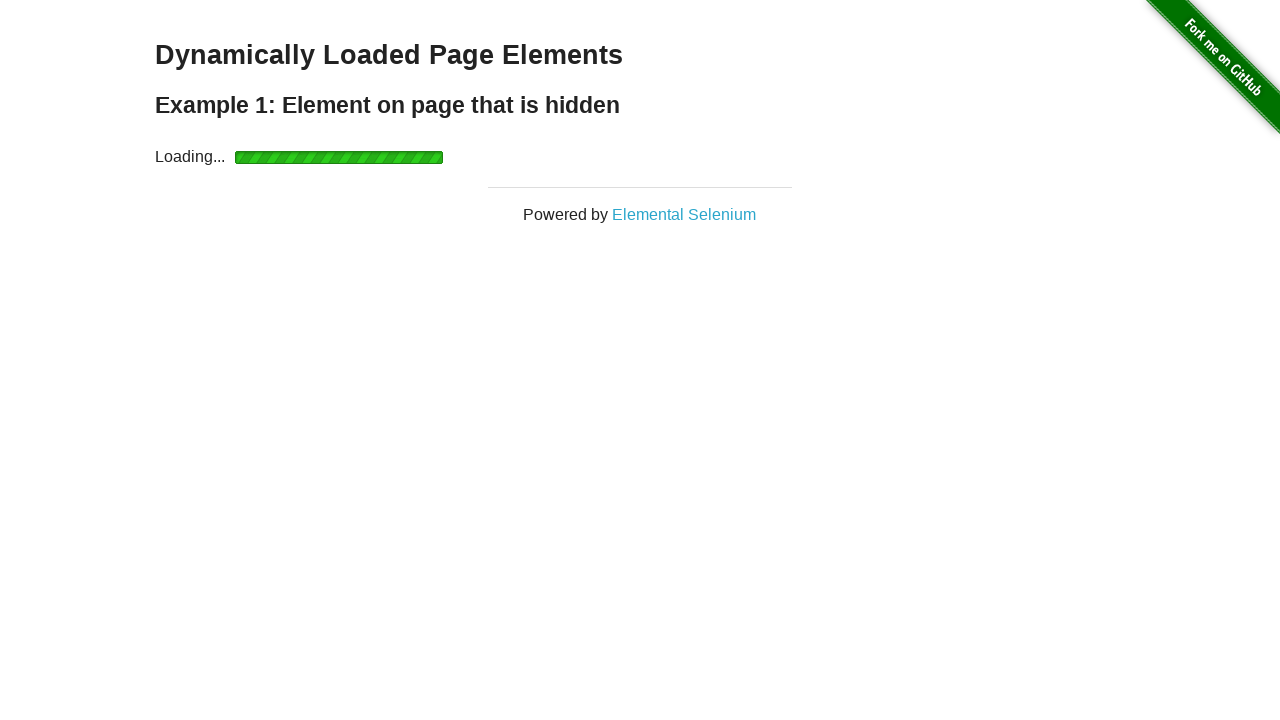

Loading animation appeared
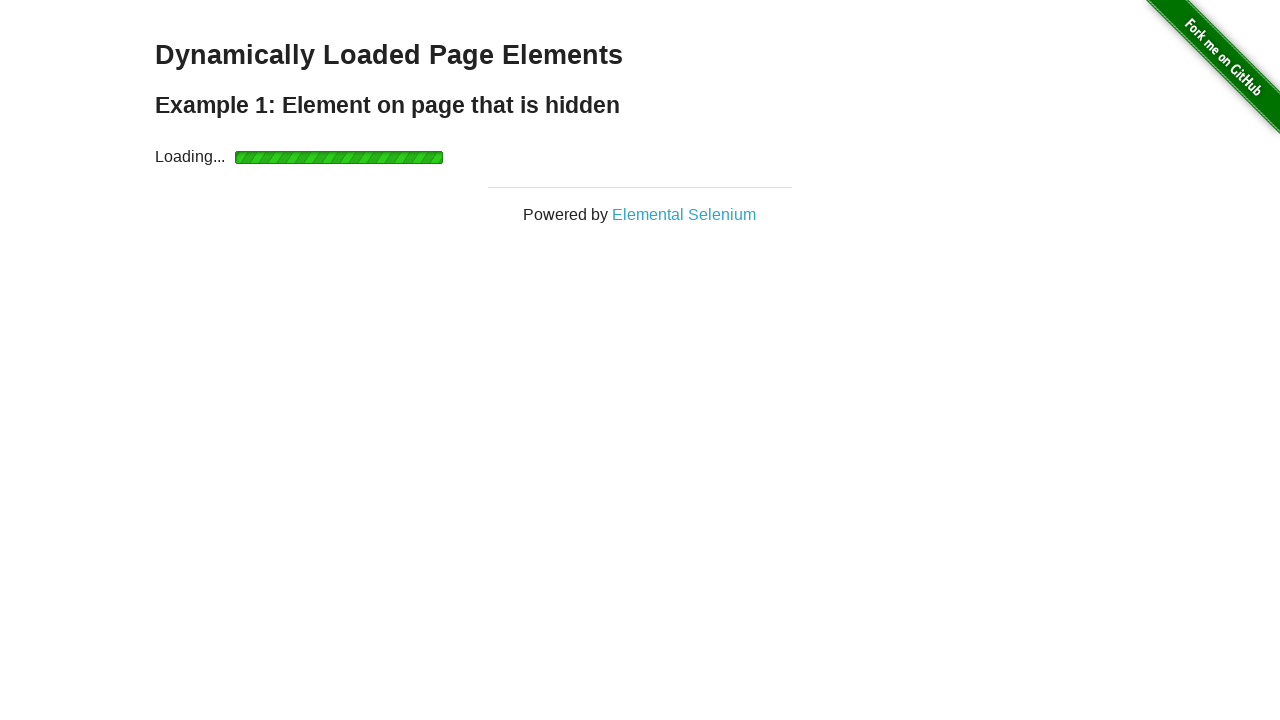

Loading animation disappeared
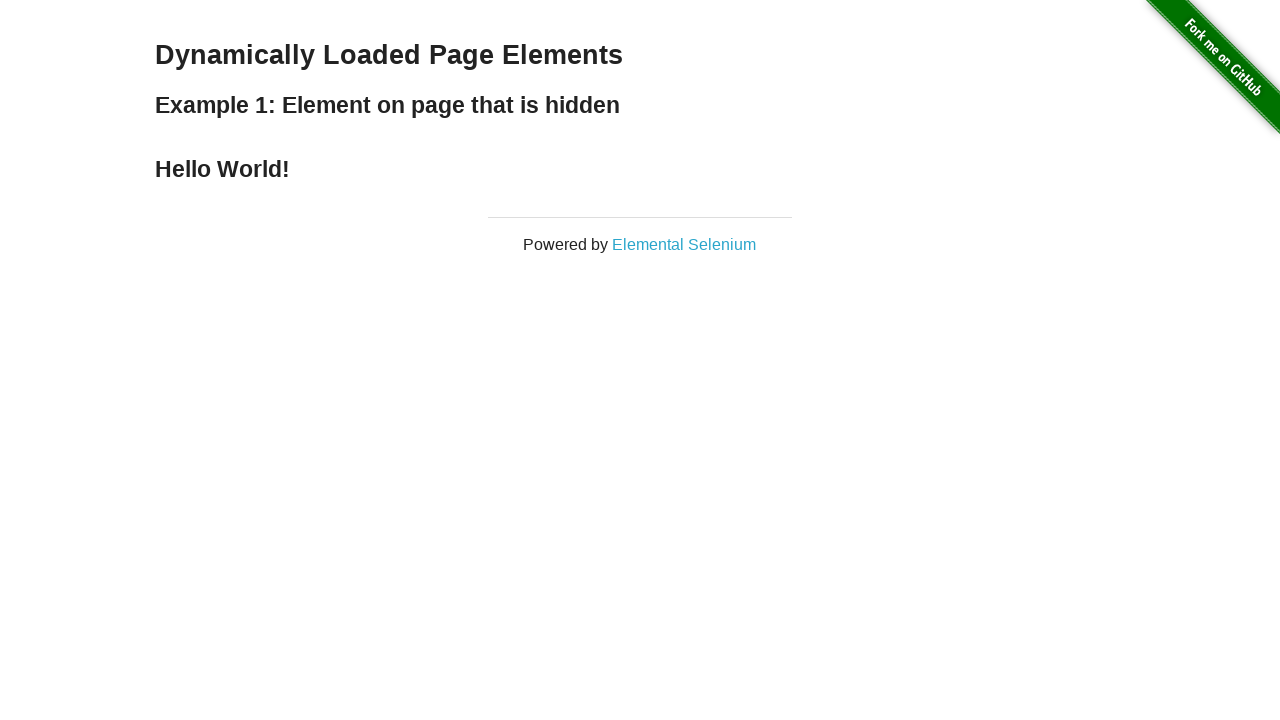

Finished element became visible after dynamic loading completed
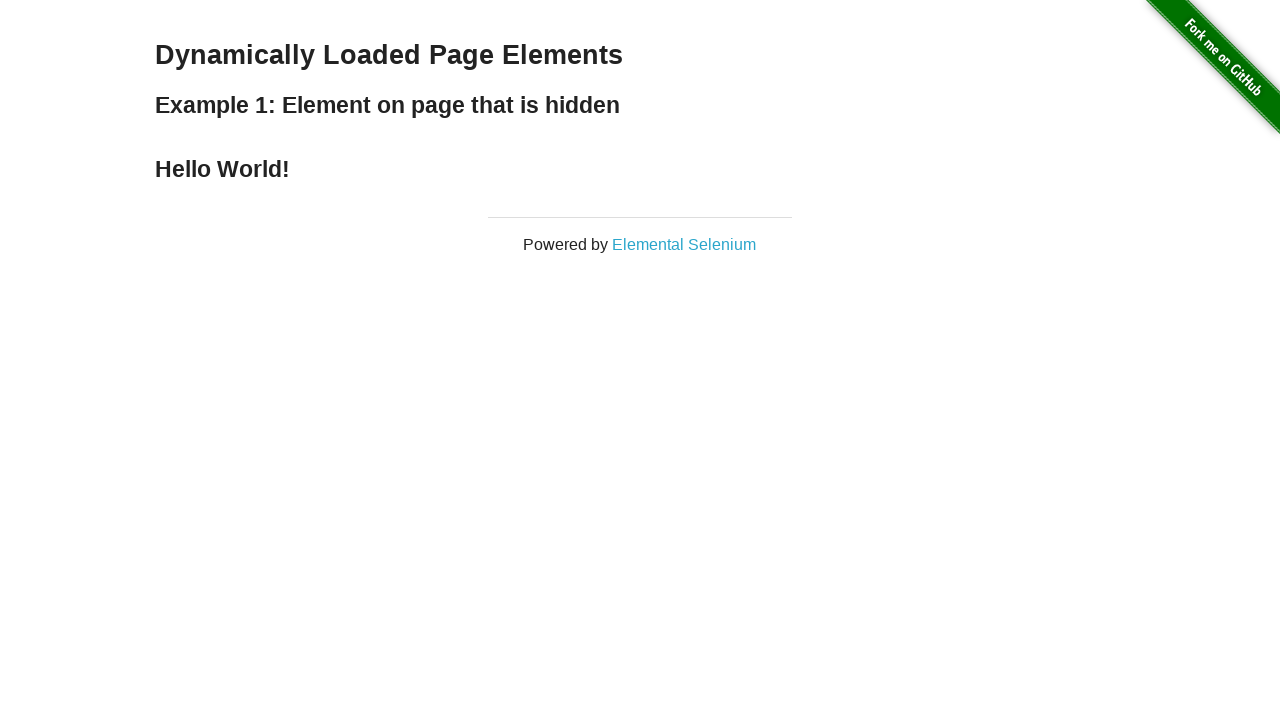

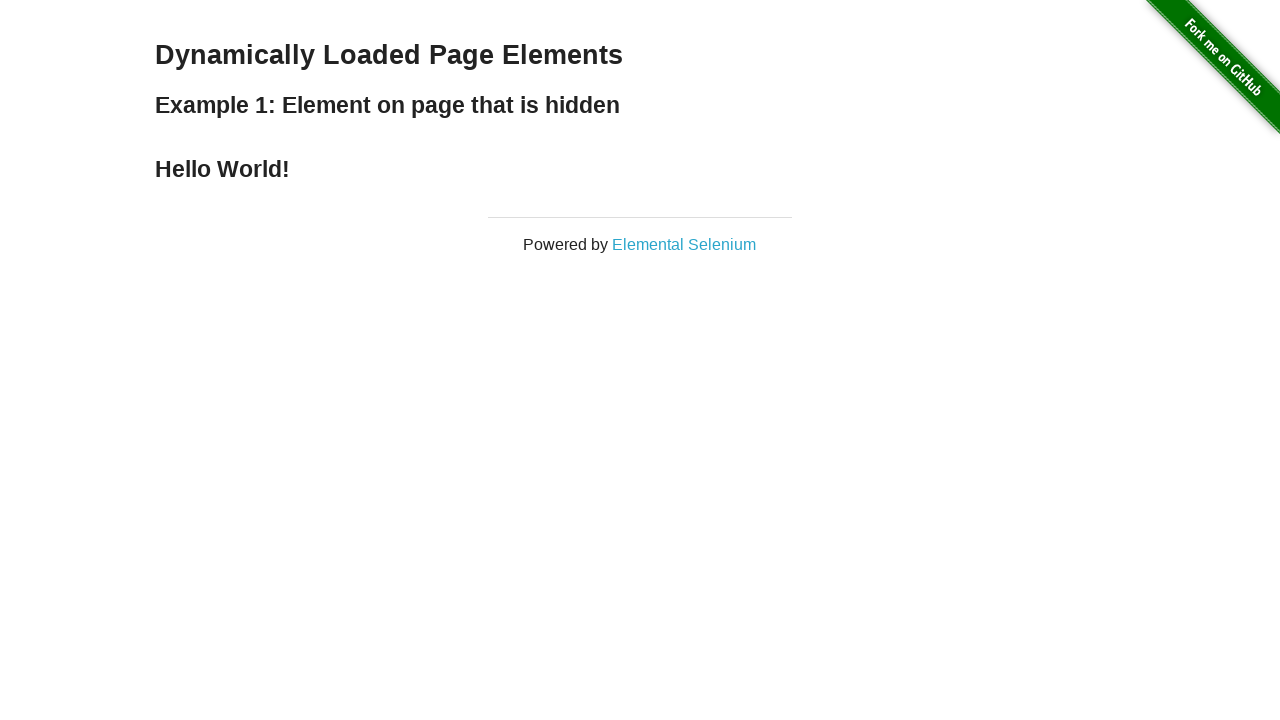